Tests that the name field accepts text input by entering a value and verifying it was accepted

Starting URL: https://carros-crud.vercel.app/

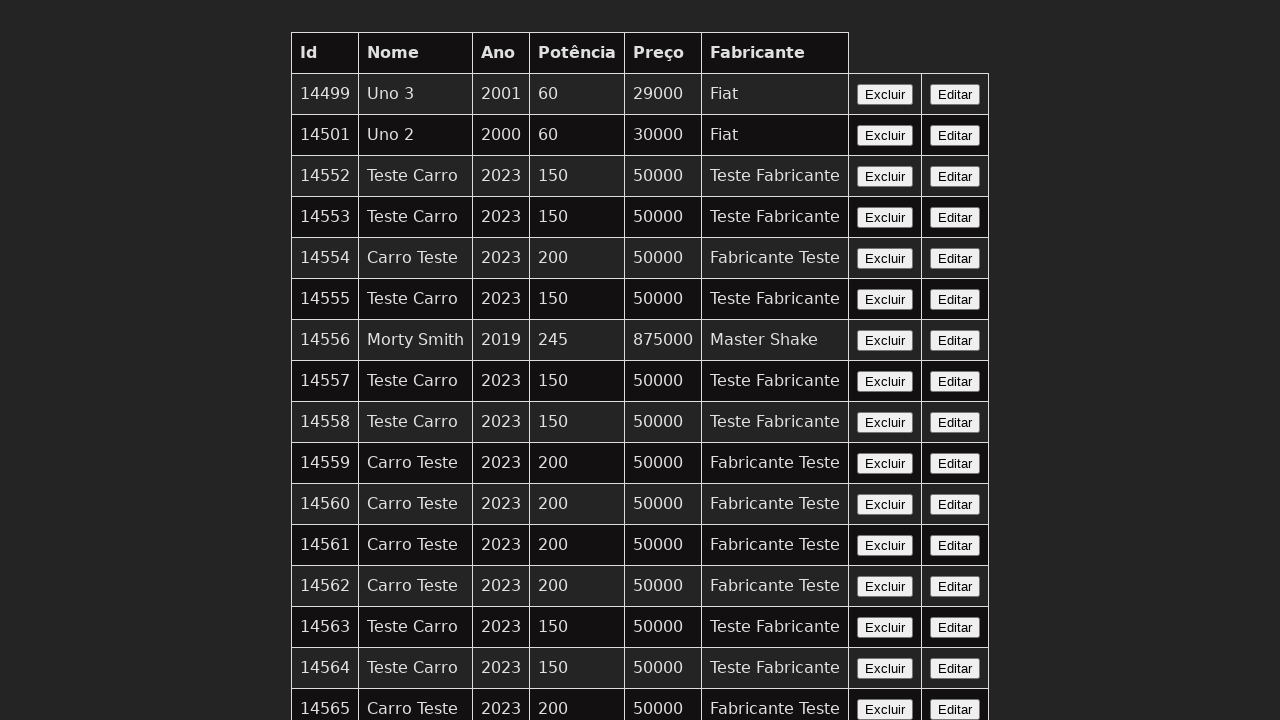

Filled nome field with 'Mustang GT' on input[name='nome']
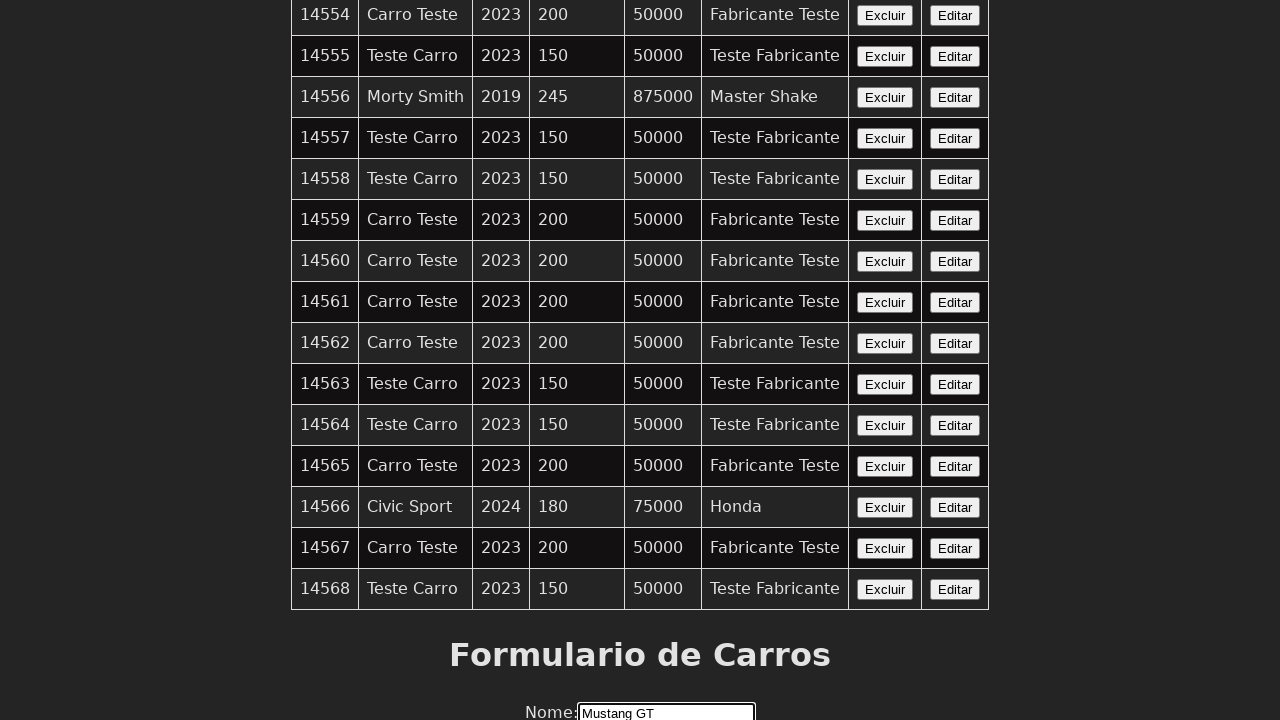

Retrieved value from nome field
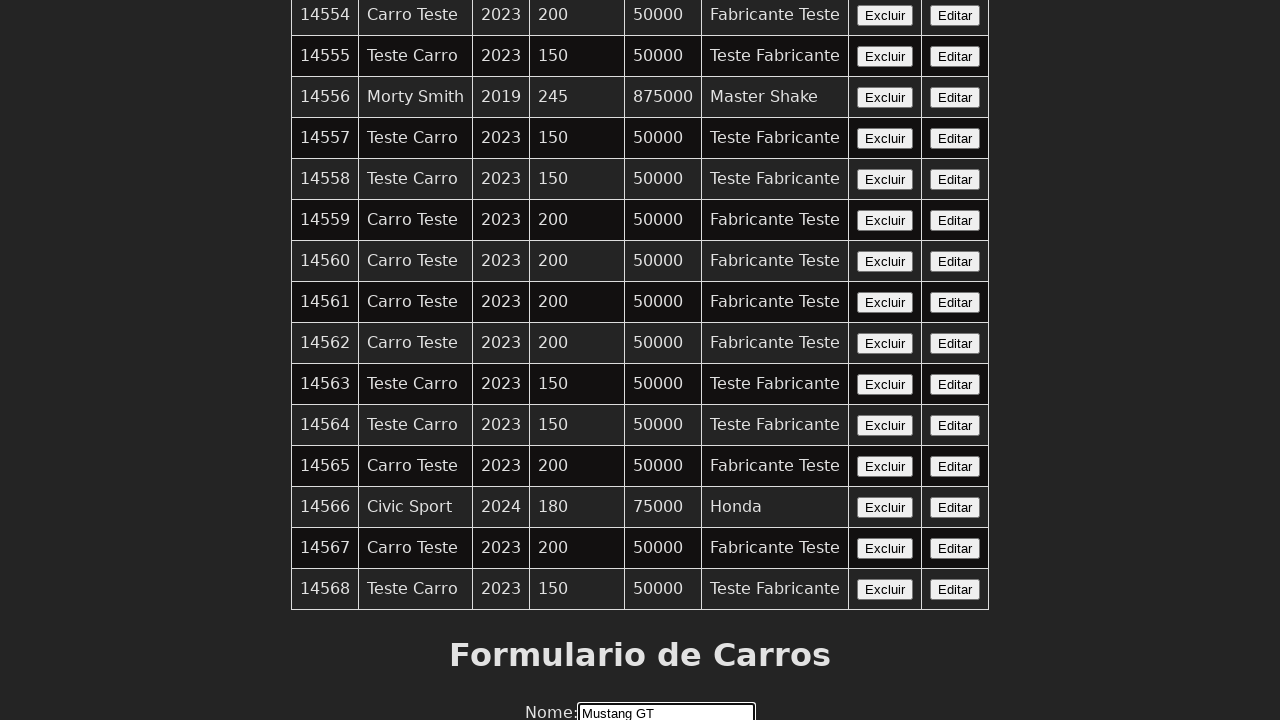

Verified that nome field contains the correct text 'Mustang GT'
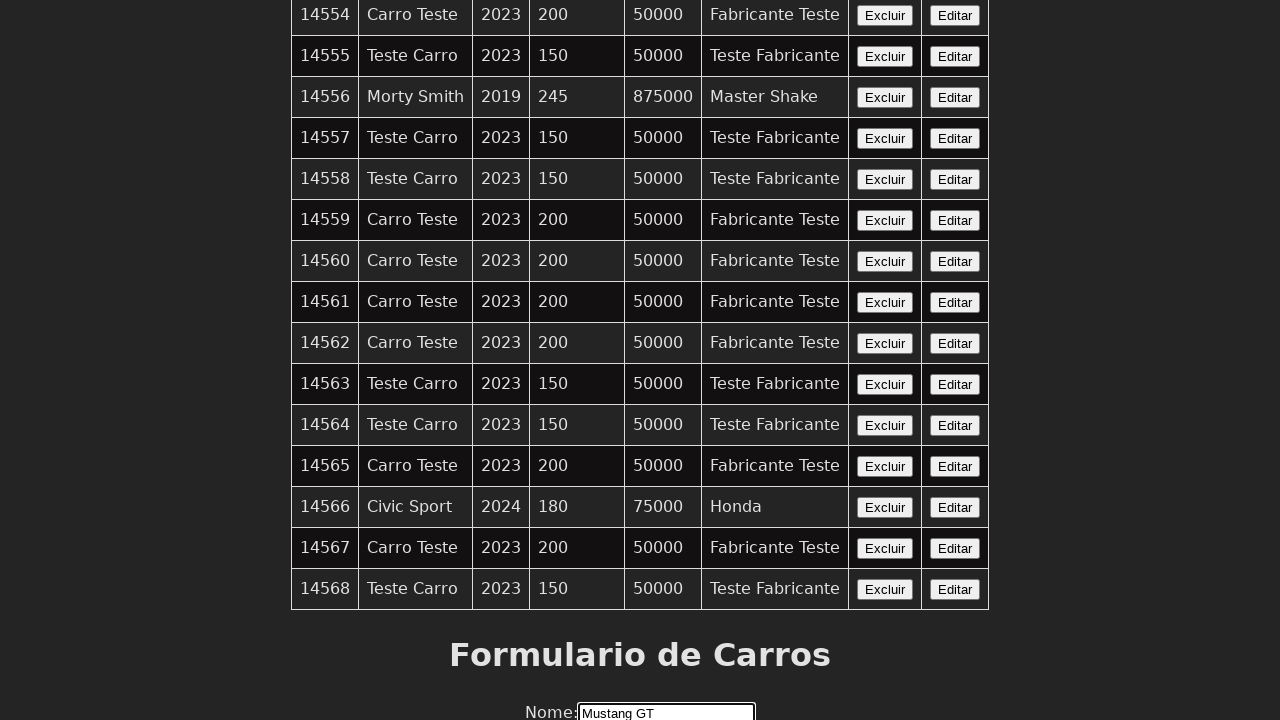

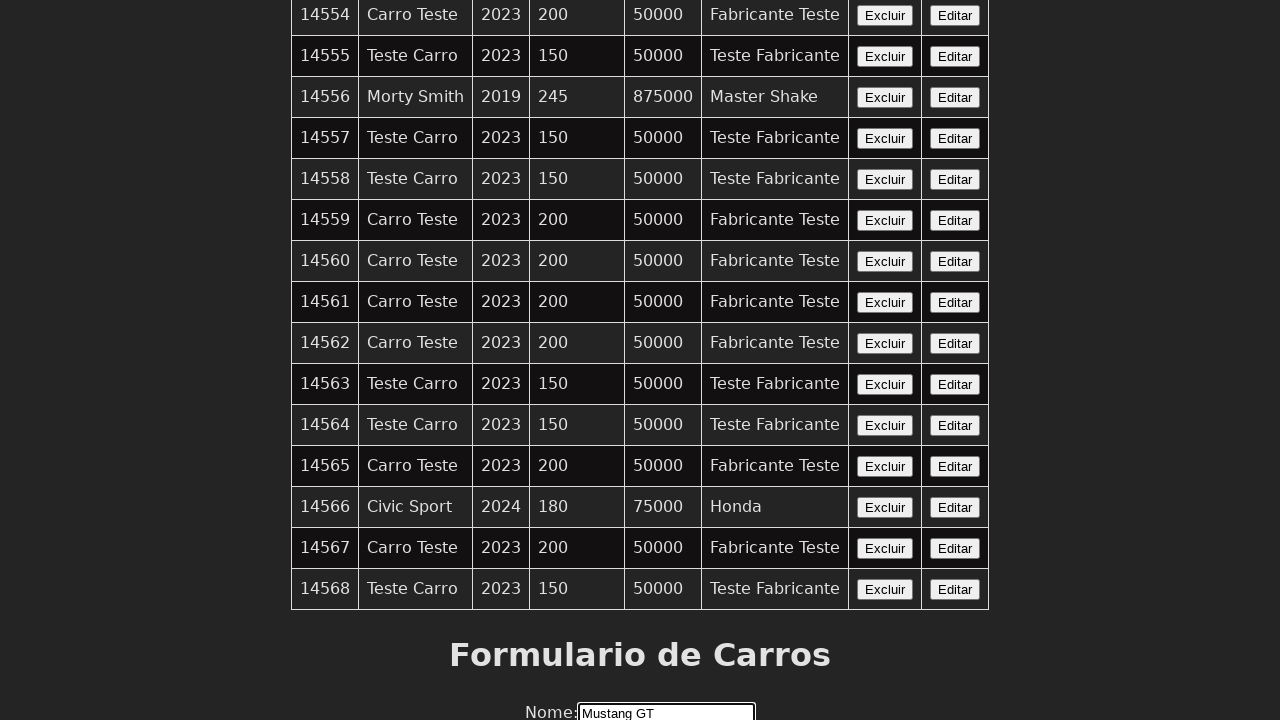